Tests navigation through the Playwright documentation site by clicking on Docs link, expanding Guides menu, and navigating to the Locators page

Starting URL: https://playwright.dev/

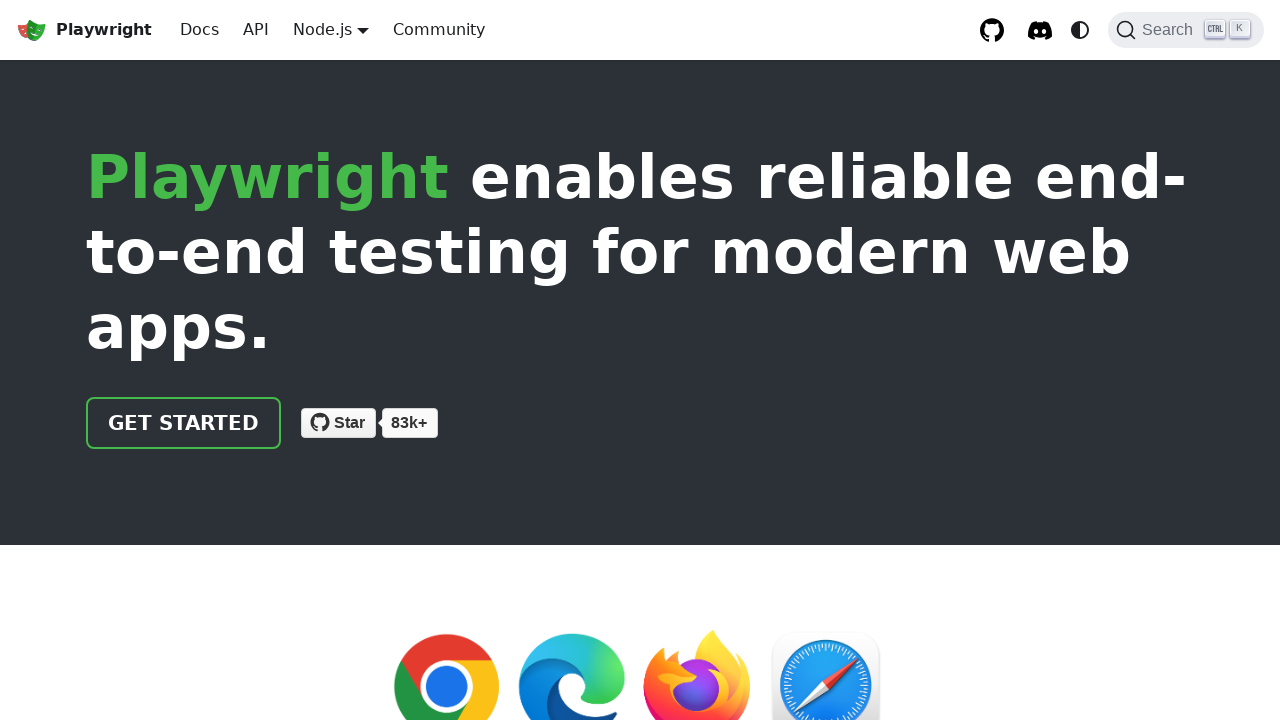

Clicked on Docs link in navigation at (200, 30) on internal:role=link[name="Docs"i]
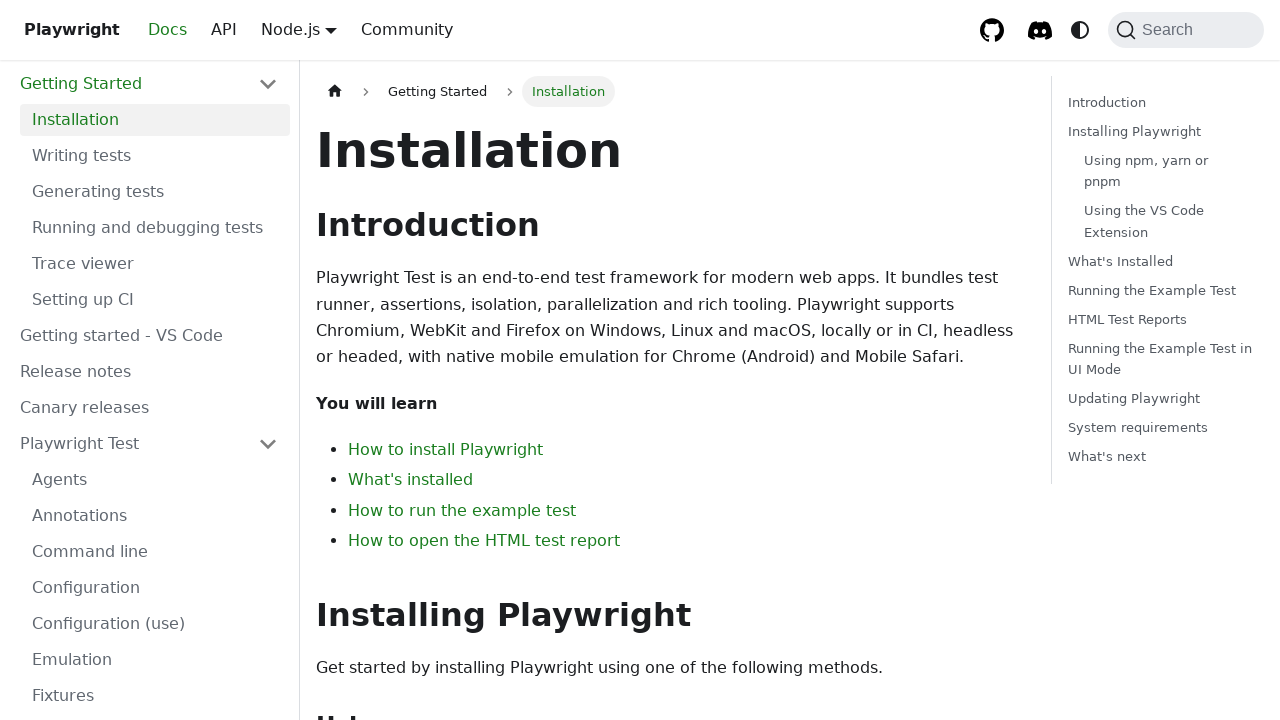

Clicked on Guides button to expand menu at (149, 390) on internal:role=button[name="Guides"i]
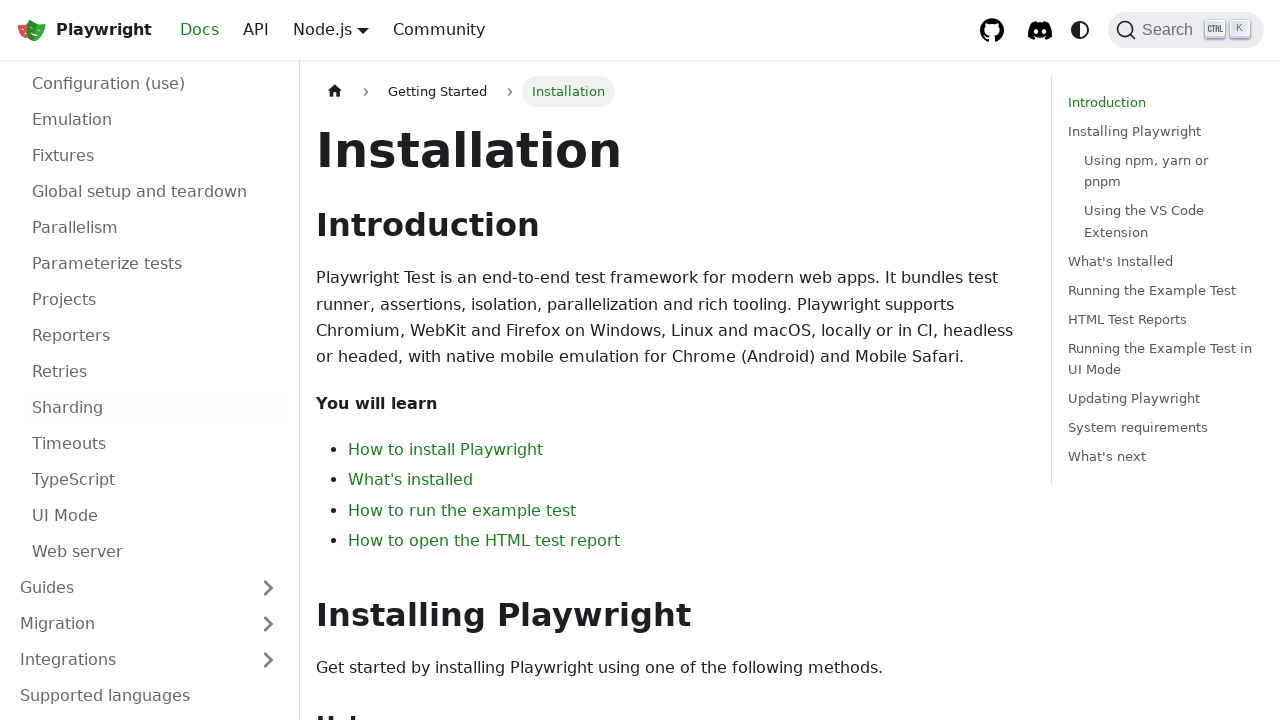

Clicked on the guides list at (149, 360) on internal:role=list >> internal:has-text="Getting StartedInstallationWriting test
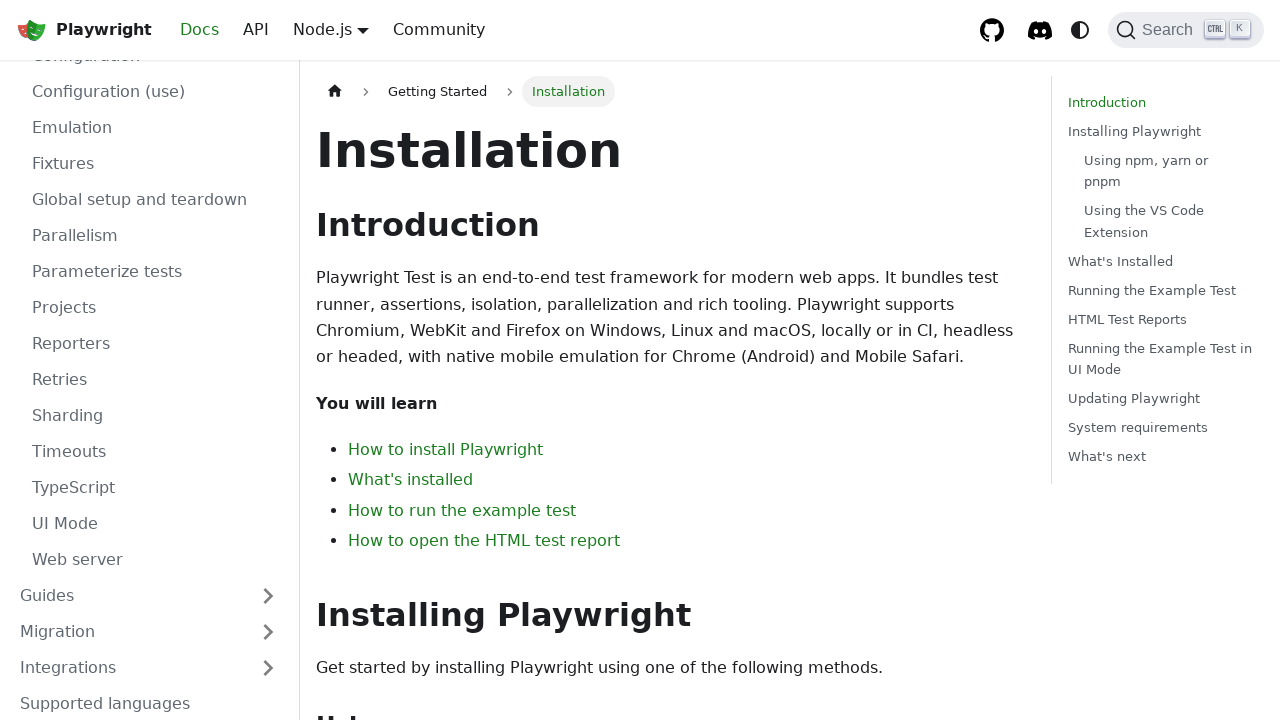

Clicked on Guides button again at (149, 596) on internal:role=button[name="Guides"i]
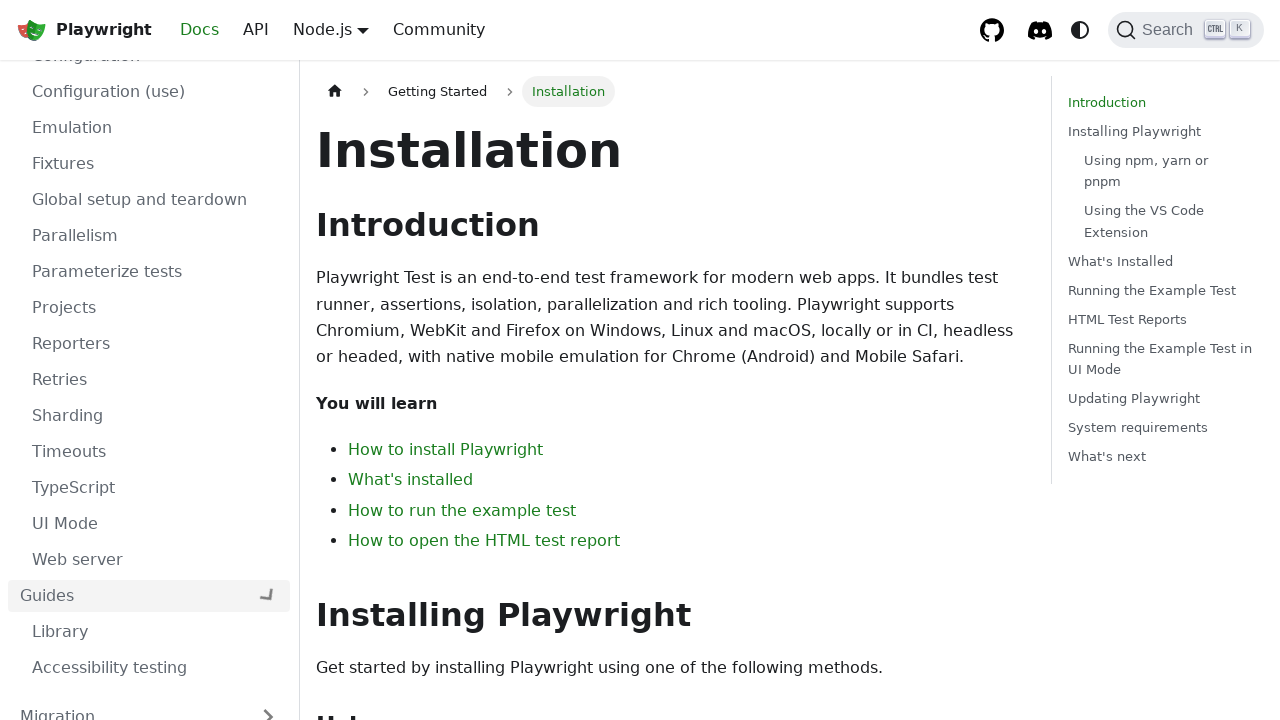

Navigated to Locators page at (155, 390) on internal:role=link[name="Locators"s]
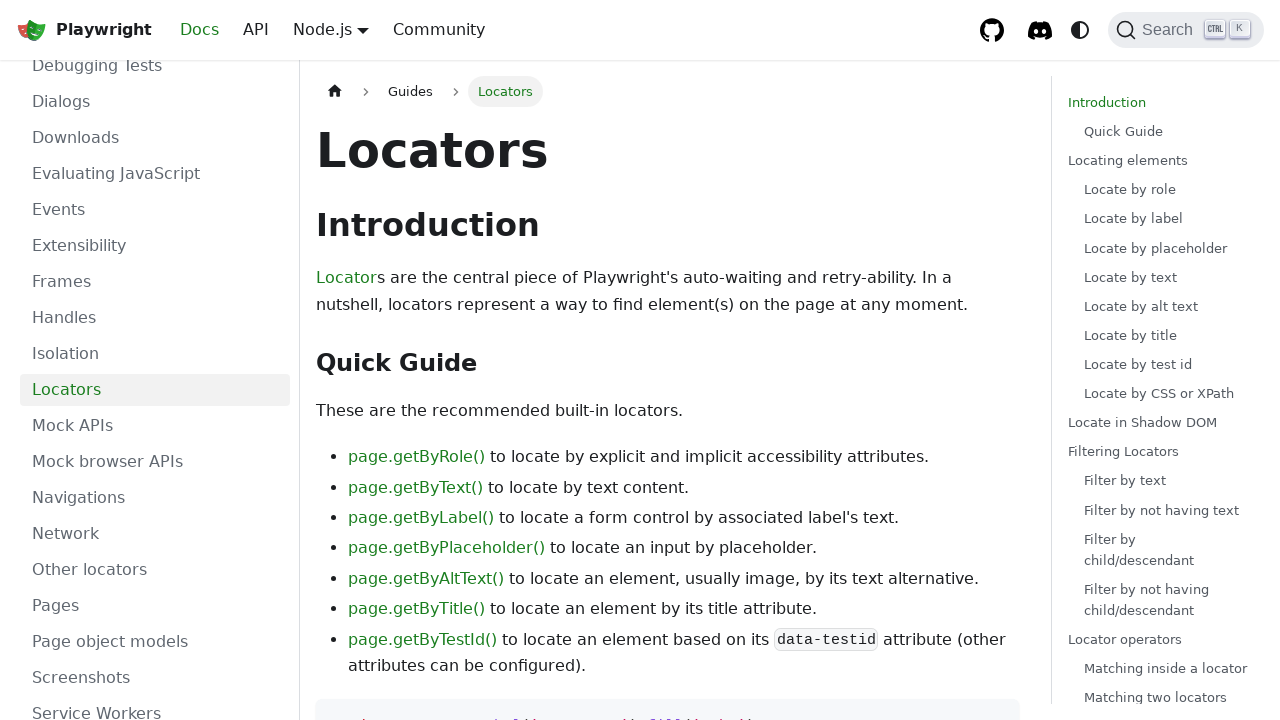

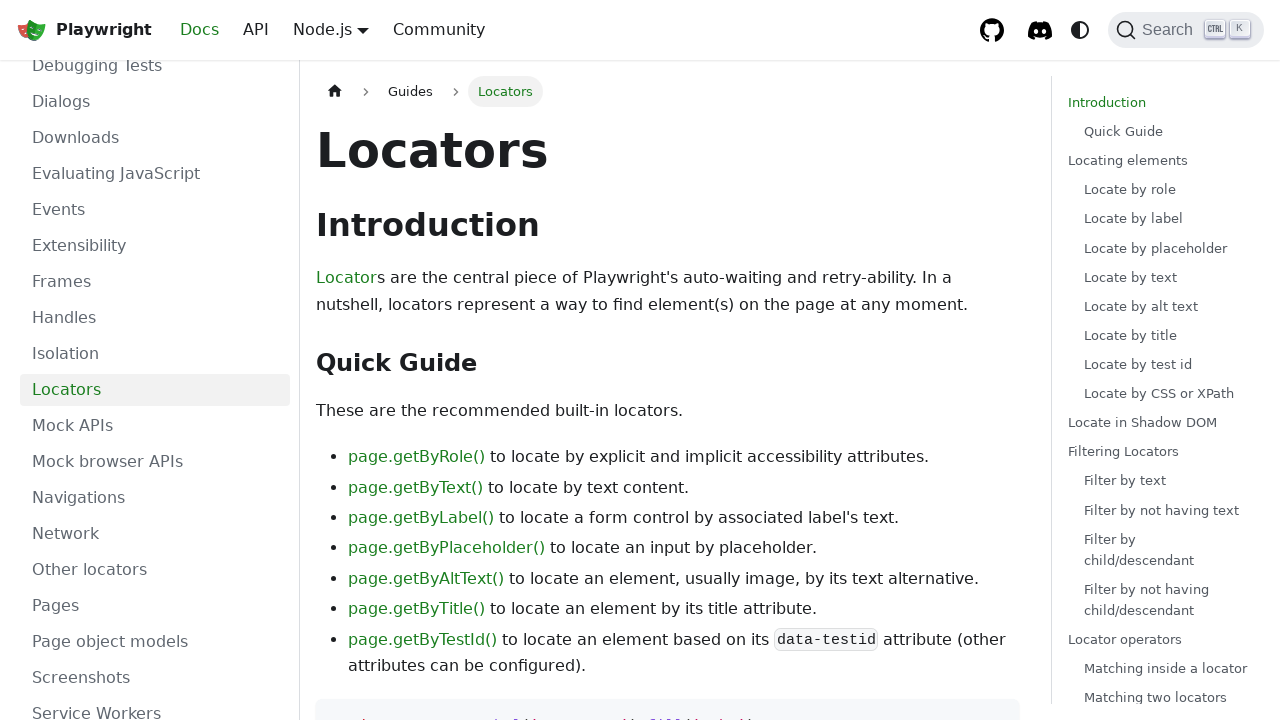